Tests file upload functionality by selecting a file via the file input field and submitting the upload form, then verifying the uploaded filename is displayed correctly.

Starting URL: https://the-internet.herokuapp.com/upload

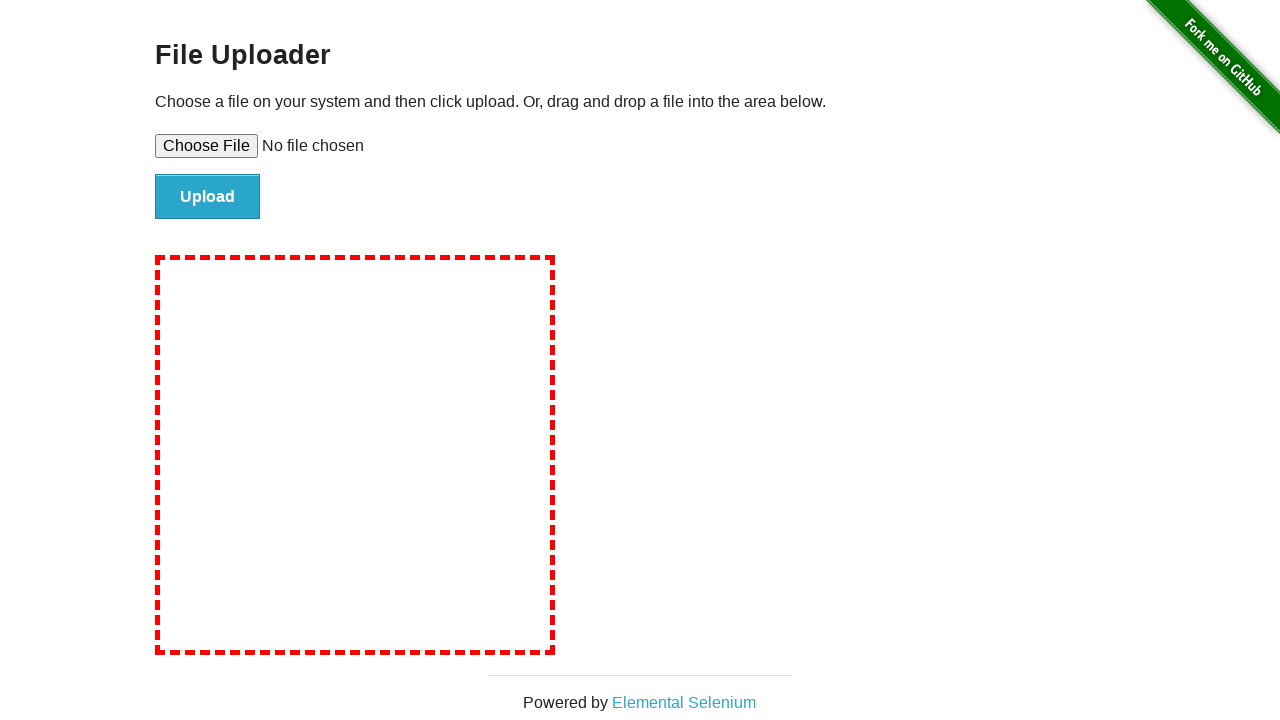

Created temporary test file for upload with sample content
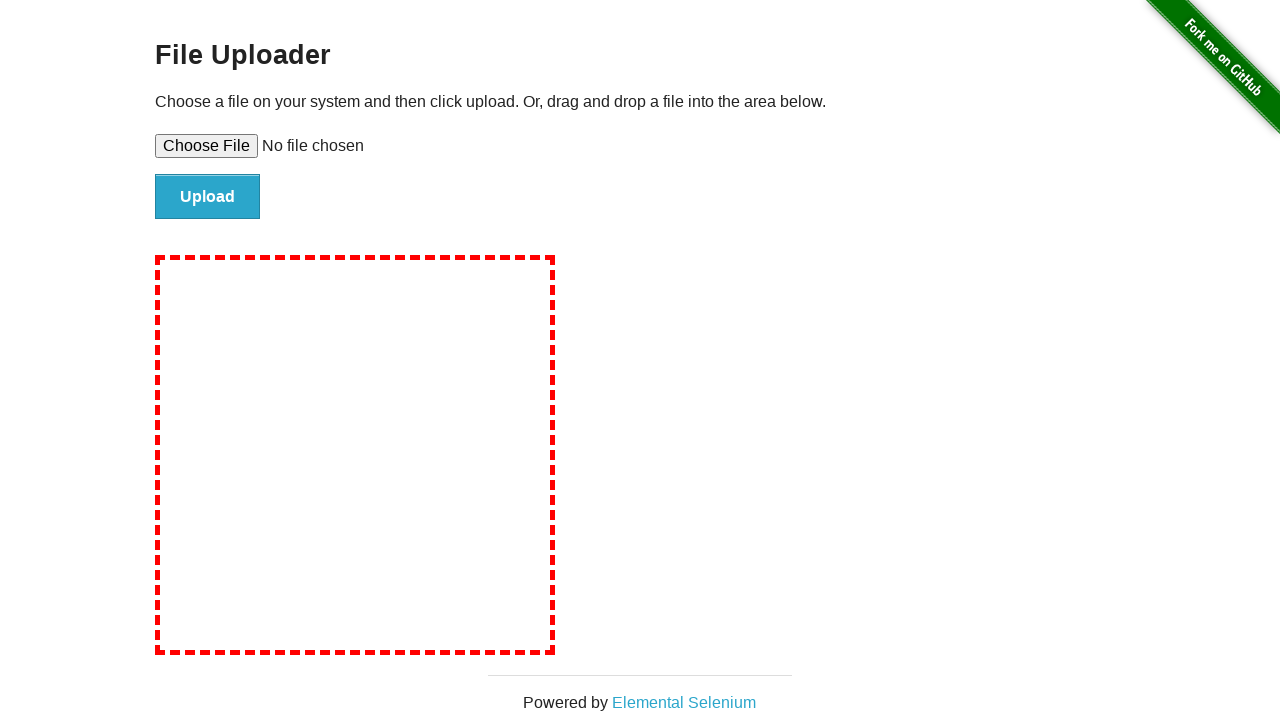

Selected test file via file input field
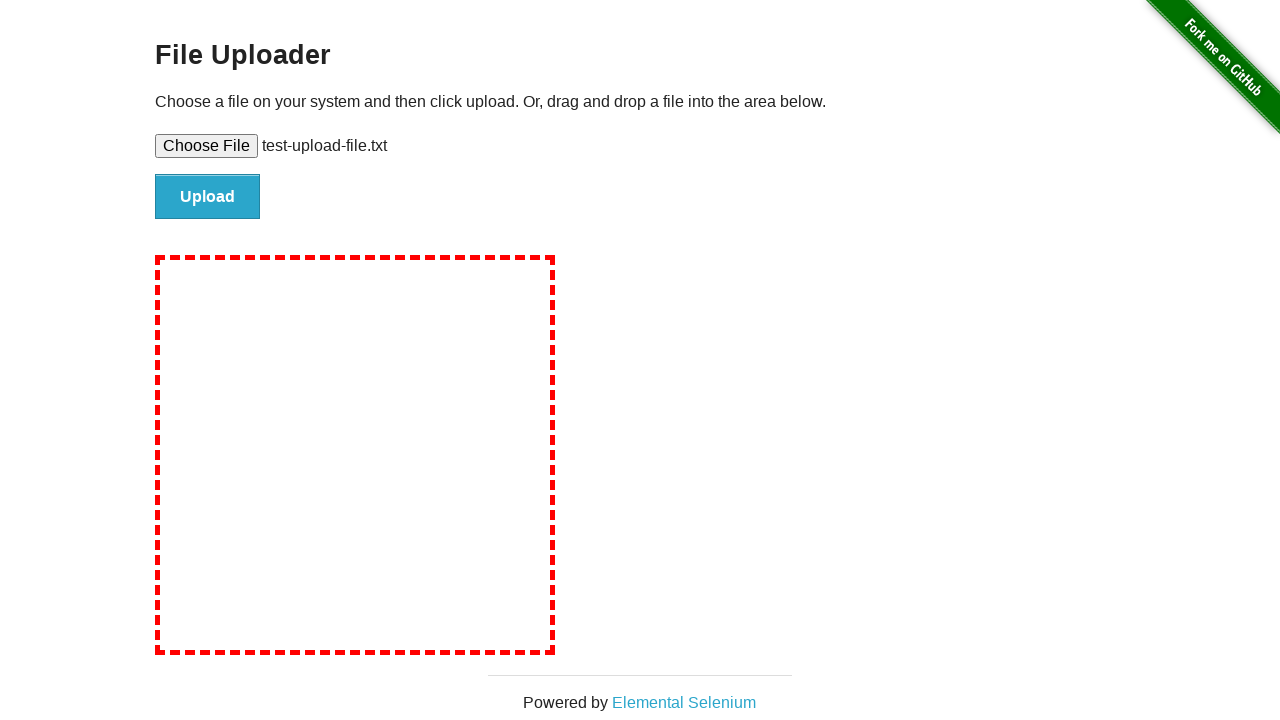

Clicked submit button to upload file at (208, 197) on #file-submit
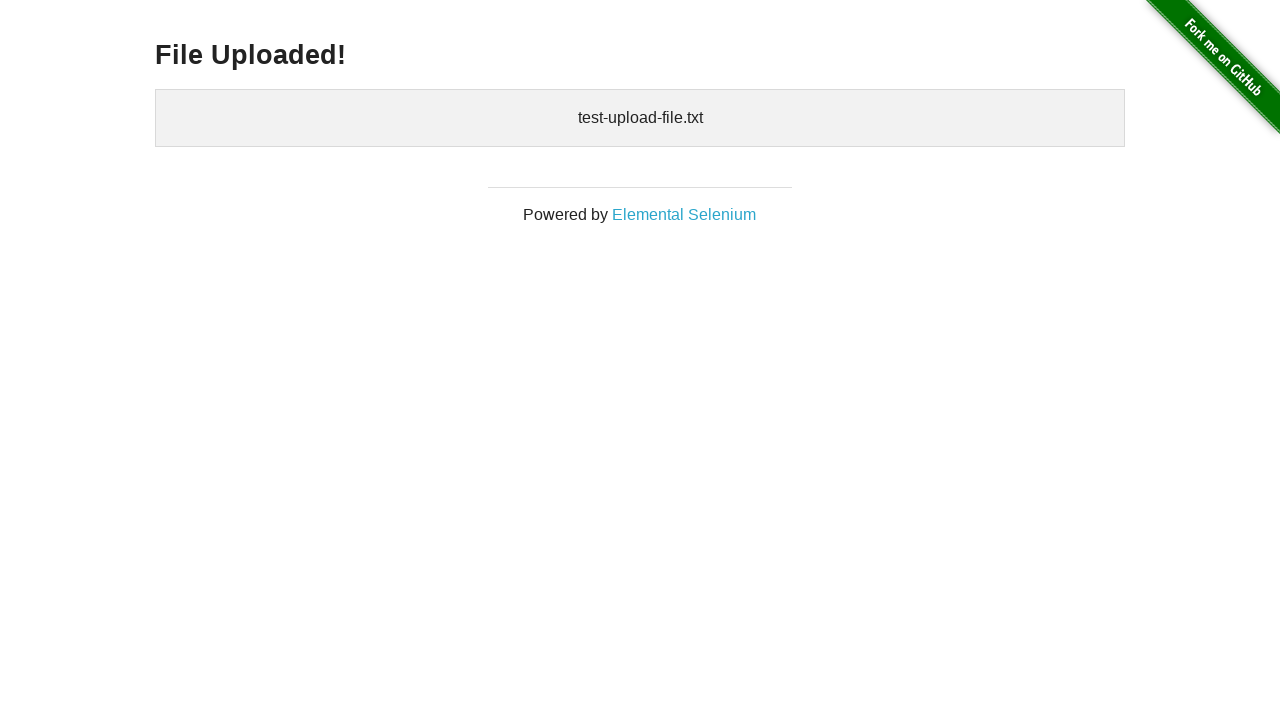

Verified uploaded filename is displayed correctly in uploaded files section
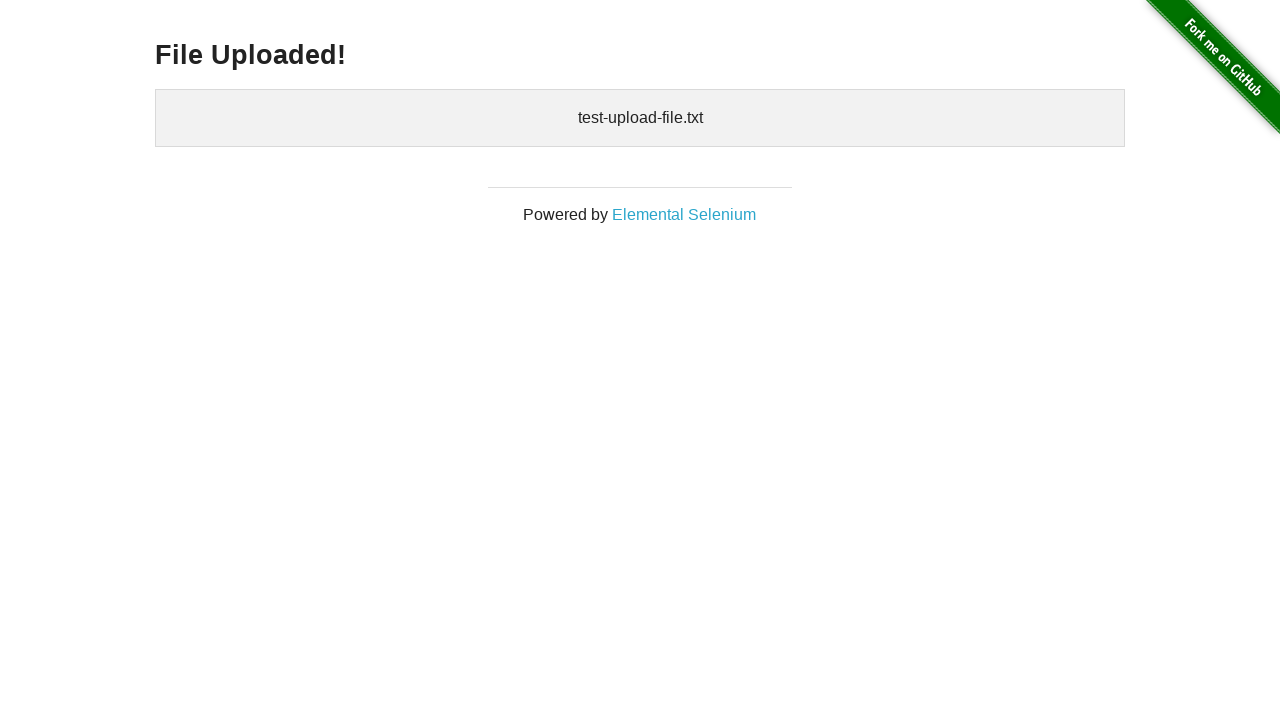

Cleaned up temporary test file
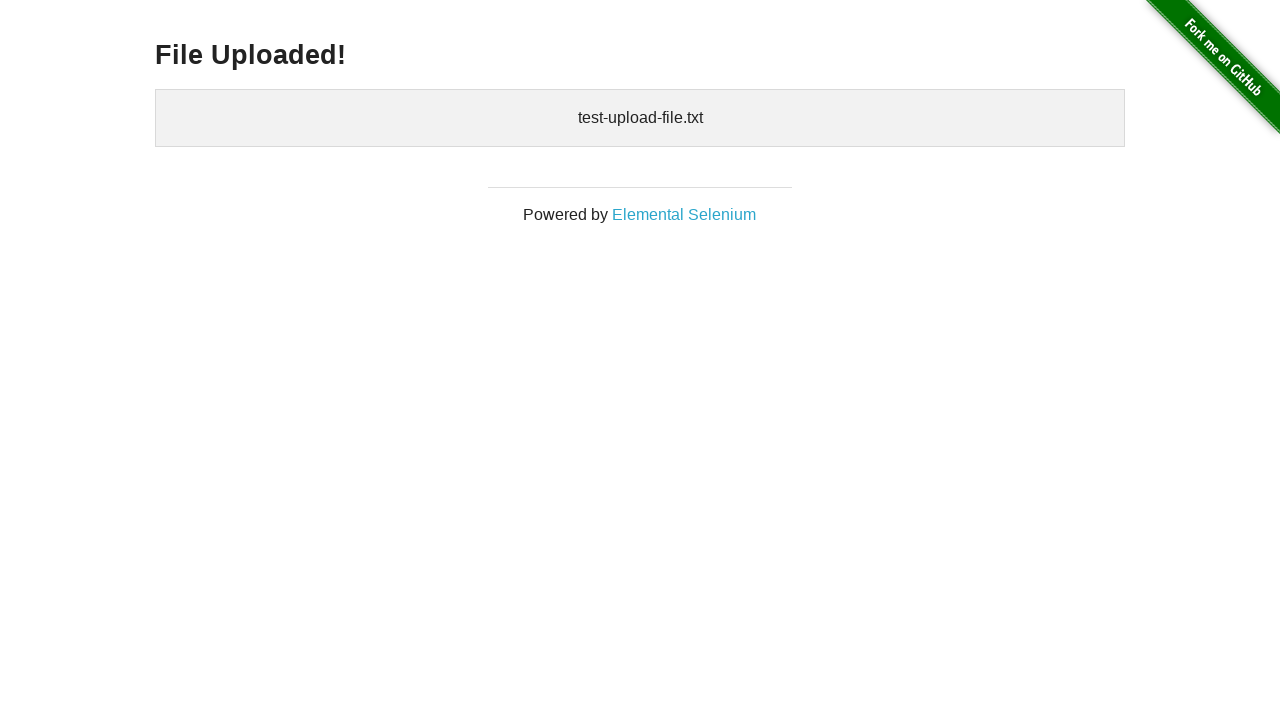

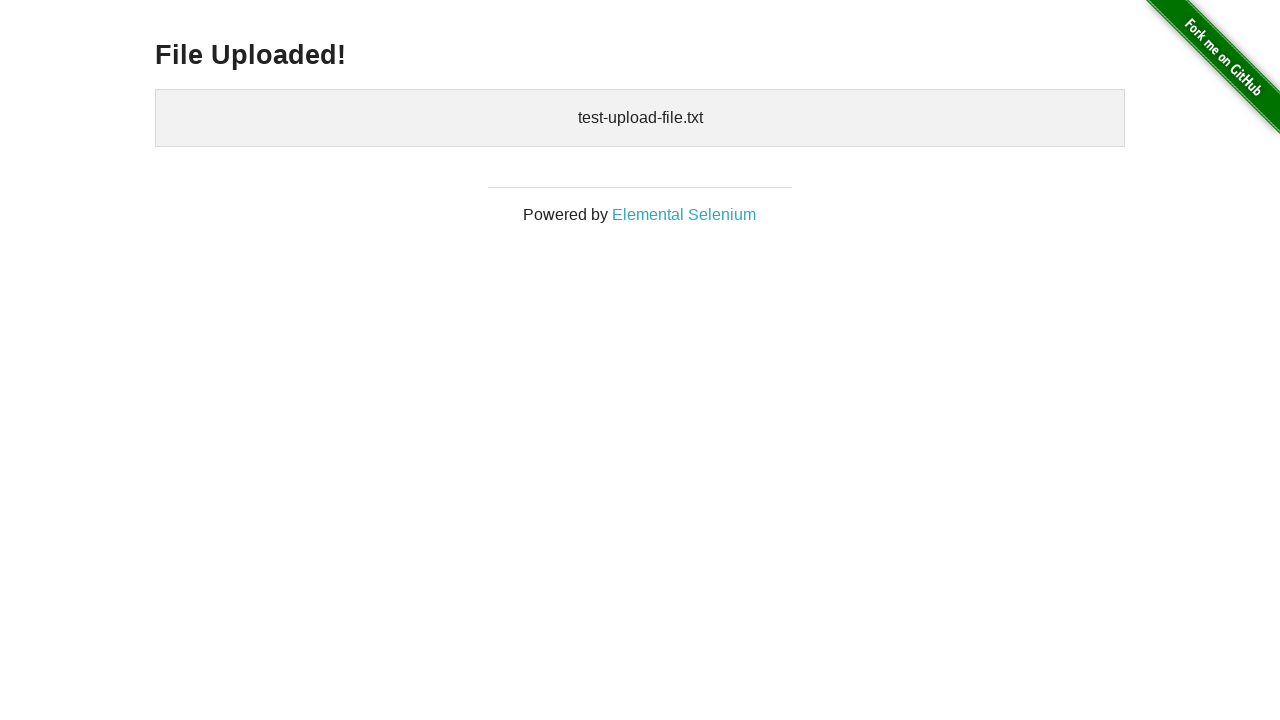